Tests the hide/show textbox functionality by clicking hide, show buttons and typing text

Starting URL: https://rahulshettyacademy.com/AutomationPractice/

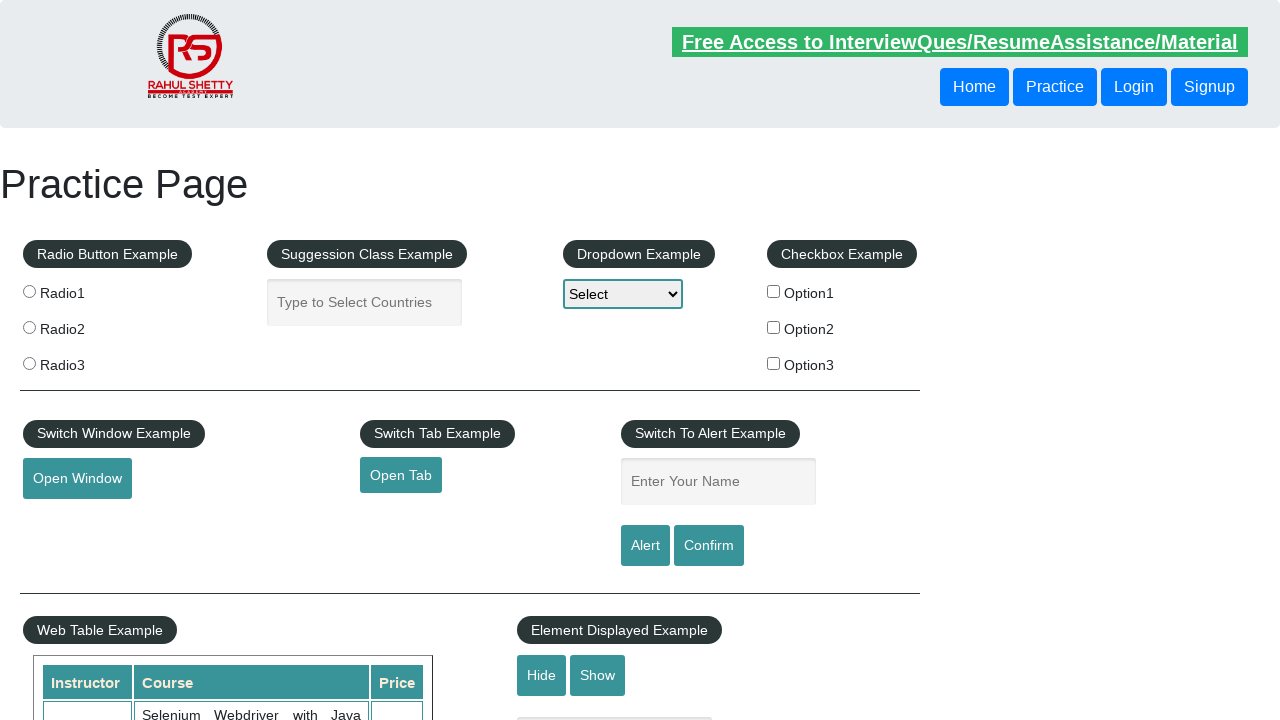

Navigated to AutomationPractice page
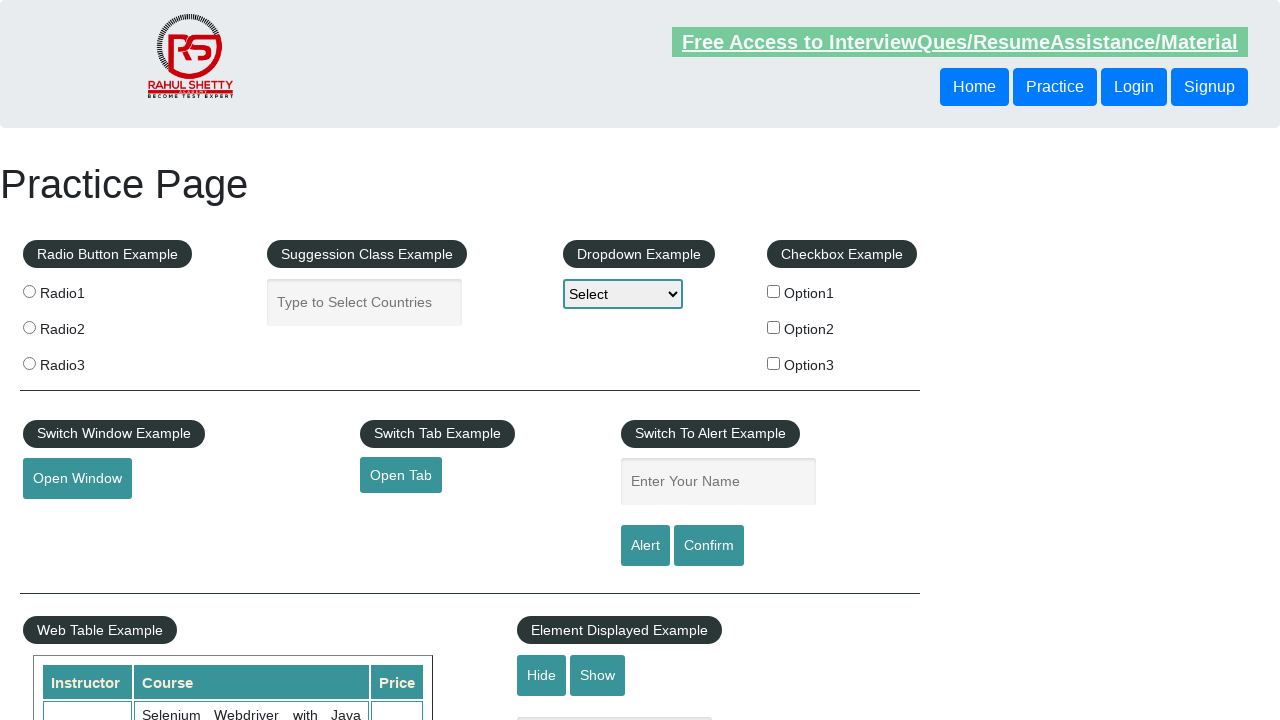

Waited for suggestion class legend to be visible
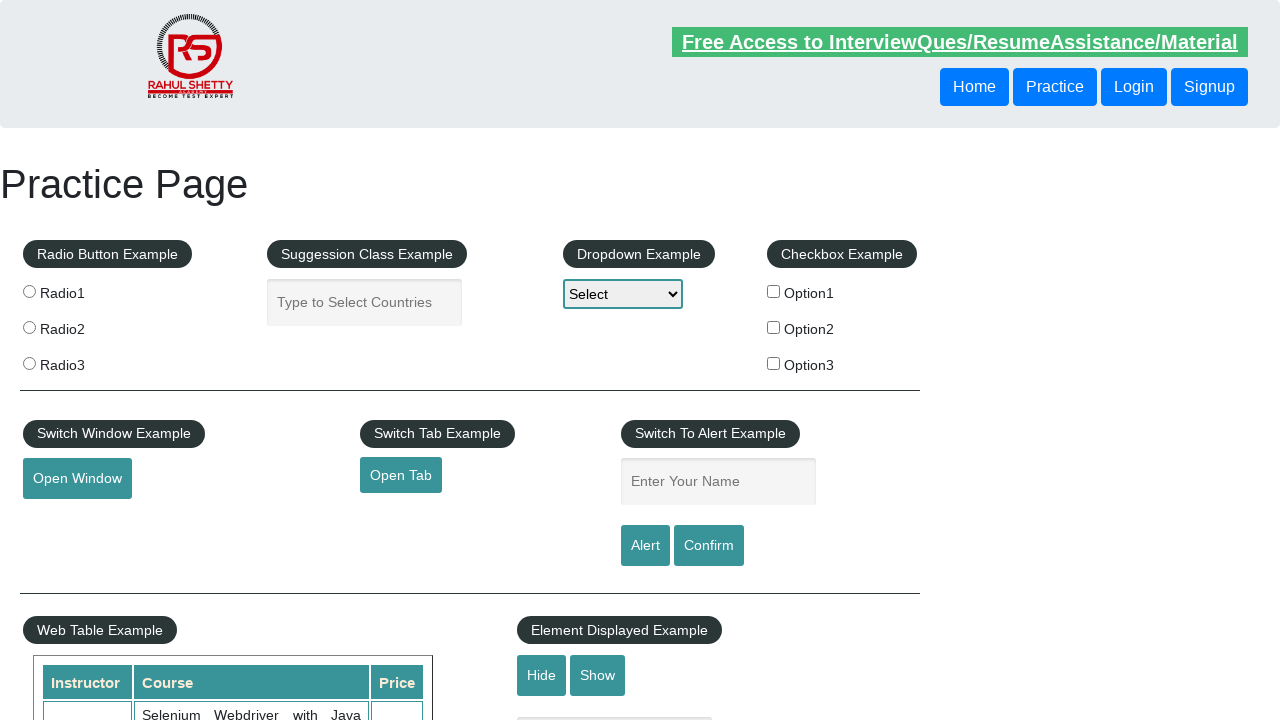

Clicked hide textbox button at (542, 675) on #hide-textbox
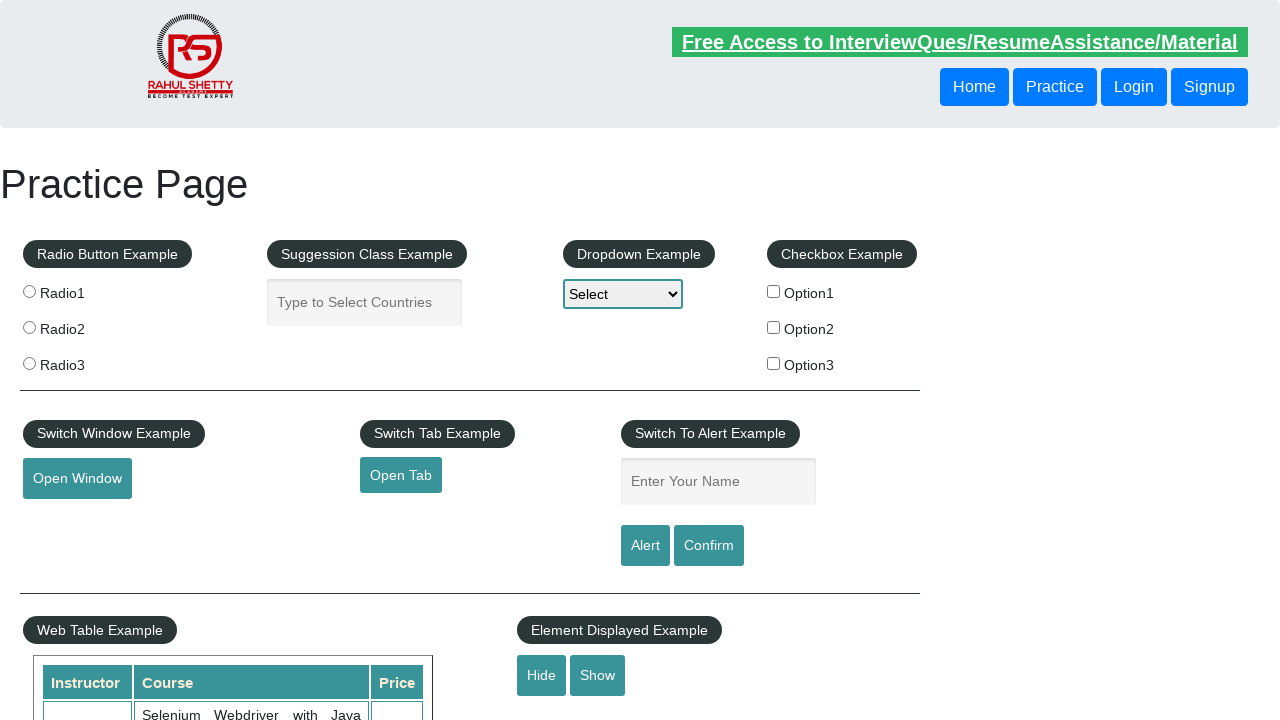

Clicked show textbox button at (598, 675) on #show-textbox
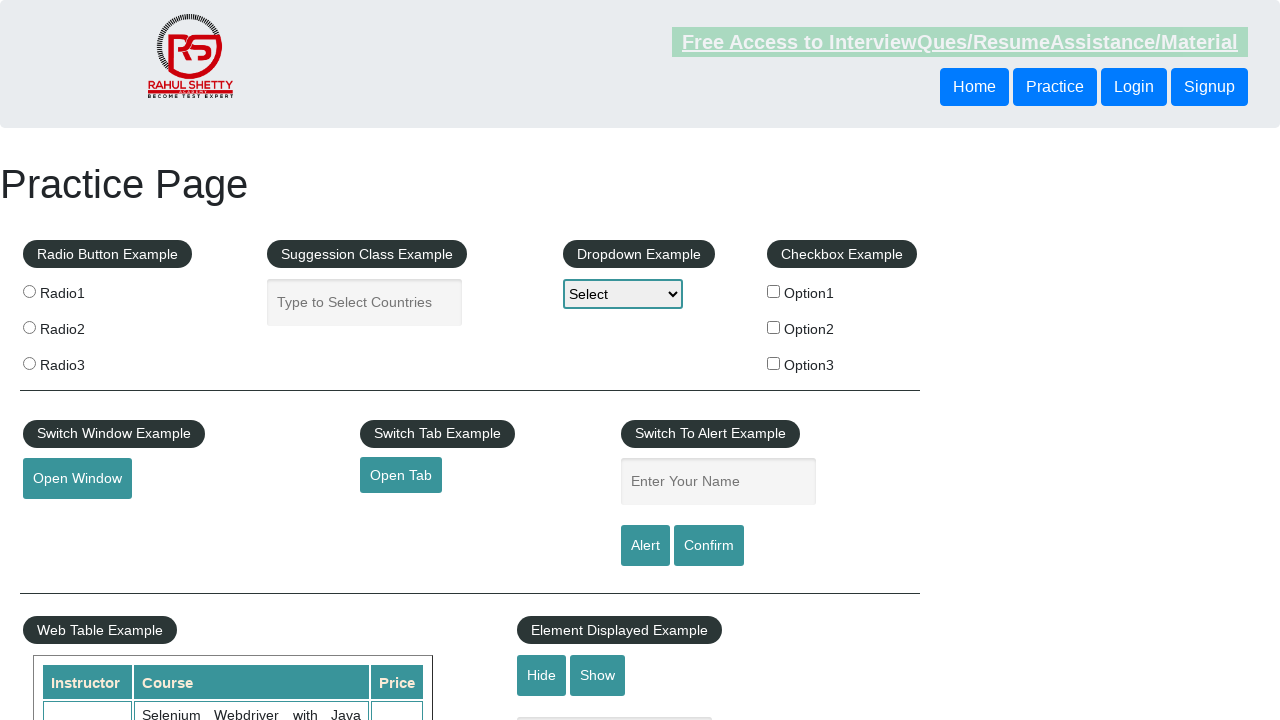

Typed 'Mitul Das' into the textbox on #displayed-text
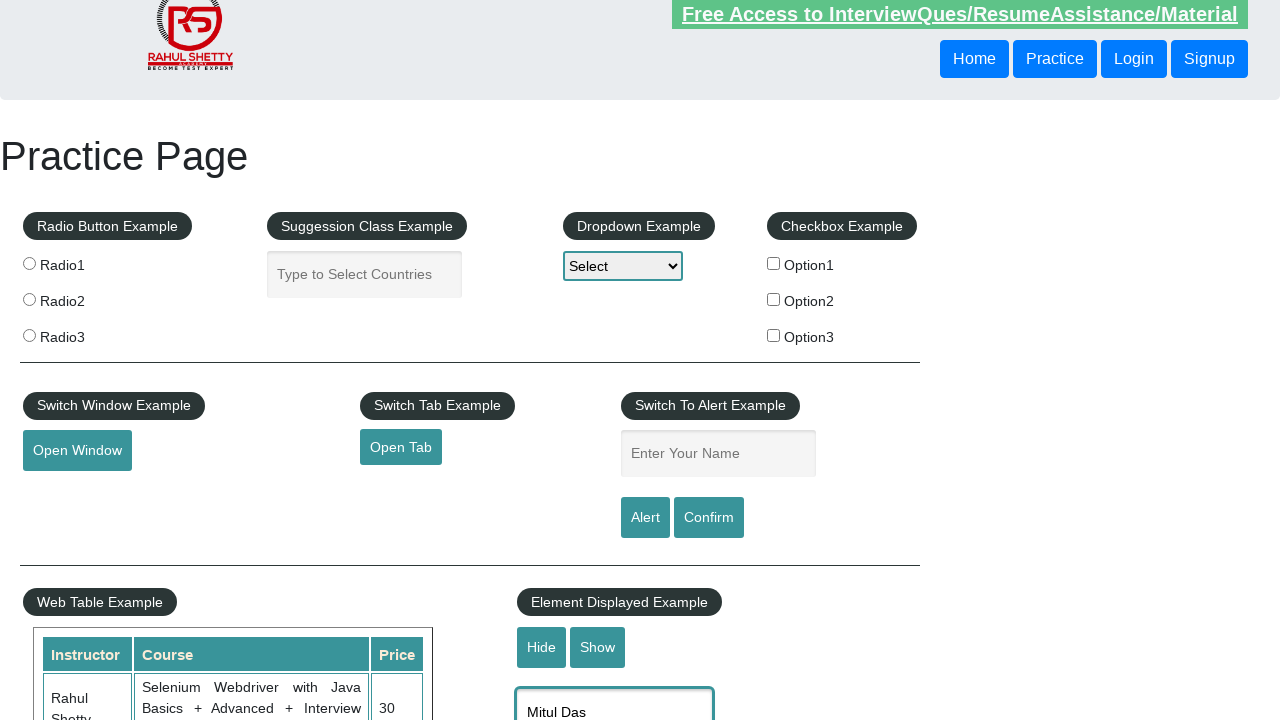

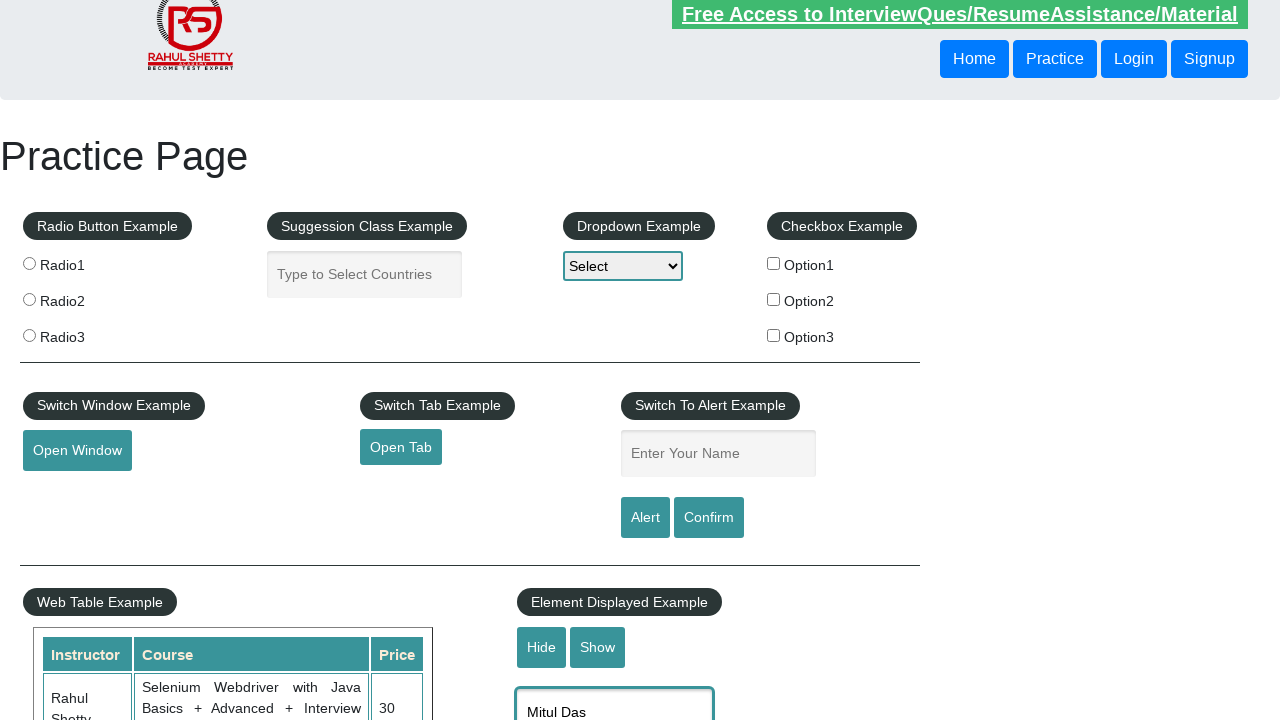